Tests DuckDuckGo search functionality by entering a search query "Selenium WebDriver" and submitting the search form

Starting URL: https://duckduckgo.com/

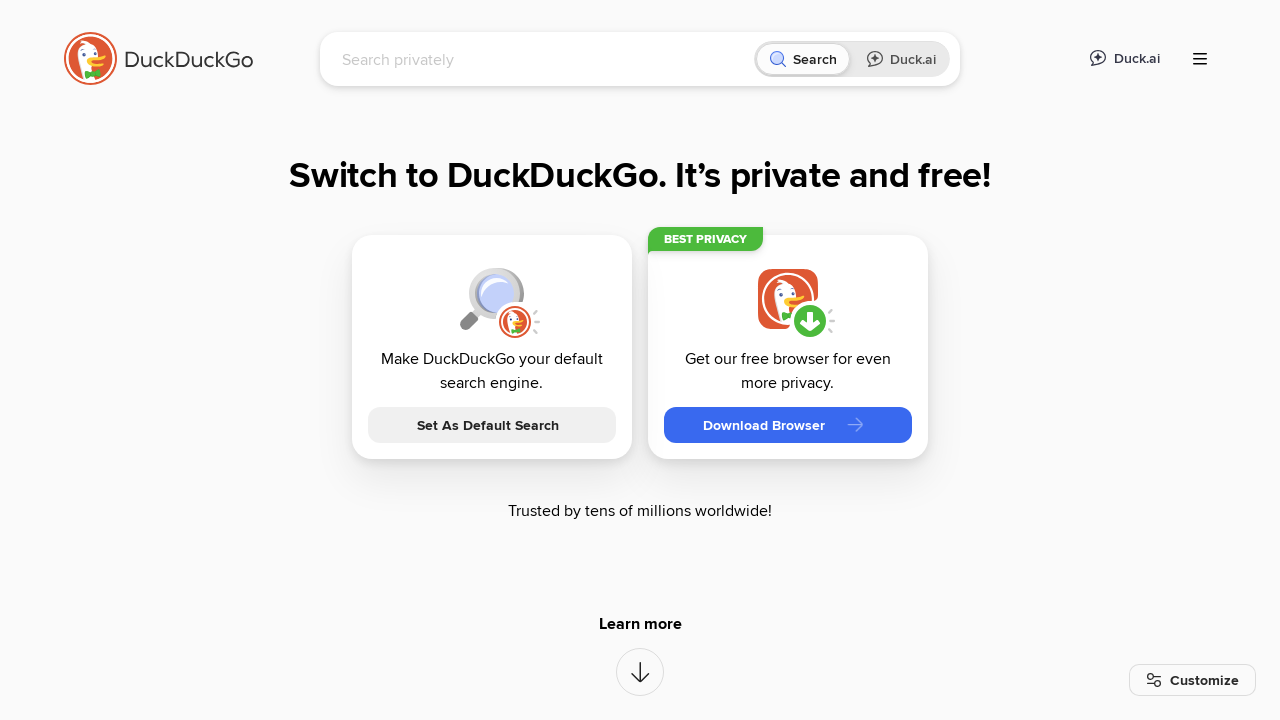

Filled search field with 'Selenium WebDriver' on input[name='q']
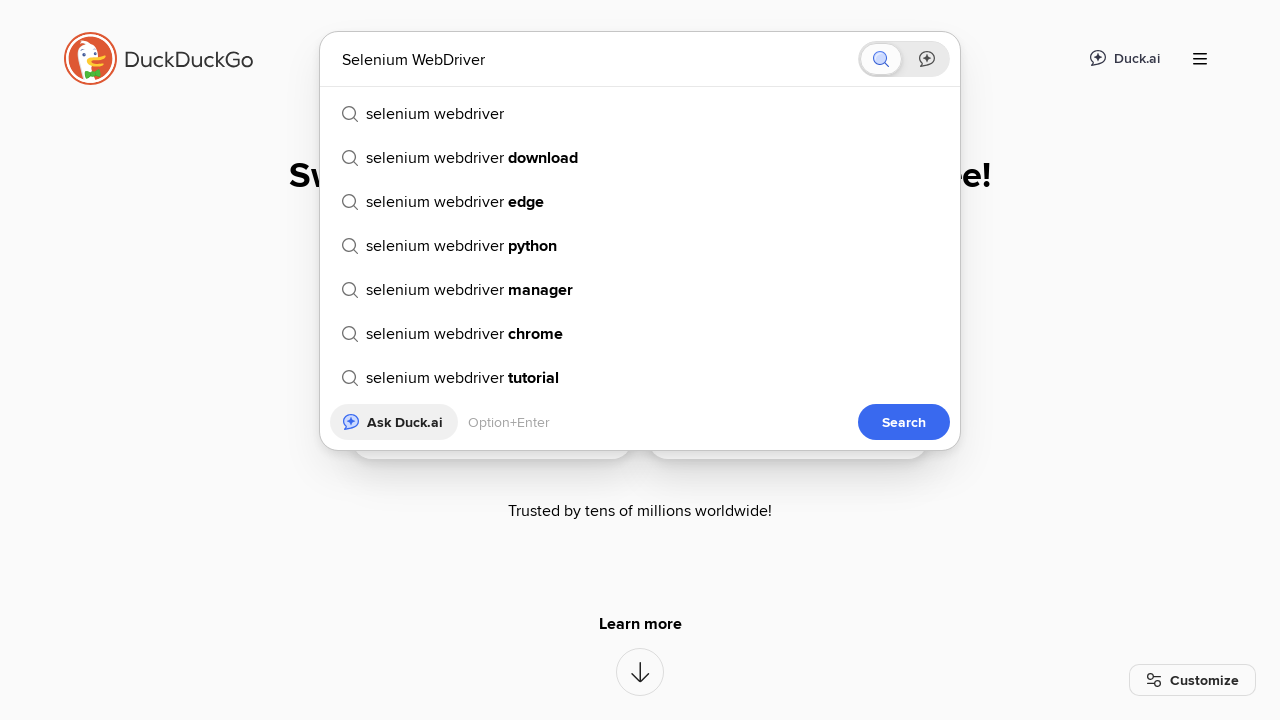

Pressed Enter key to submit search form on input[name='q']
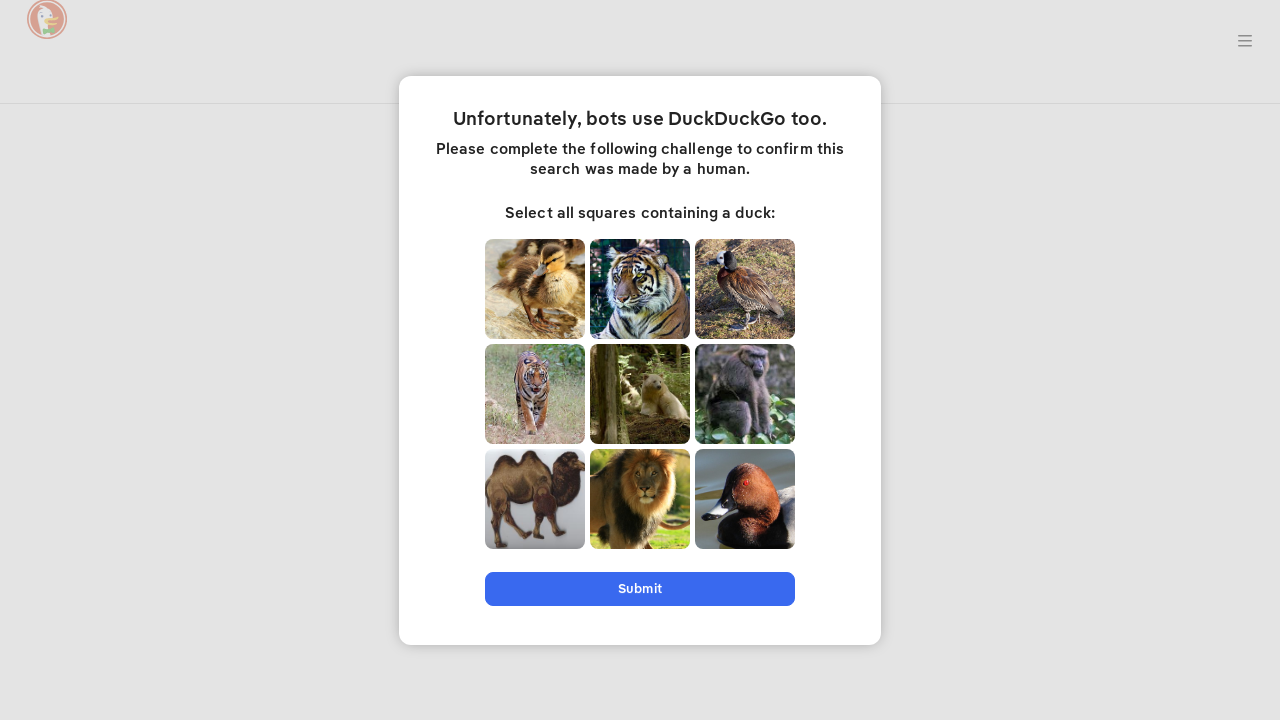

Waited for search results page to load (networkidle)
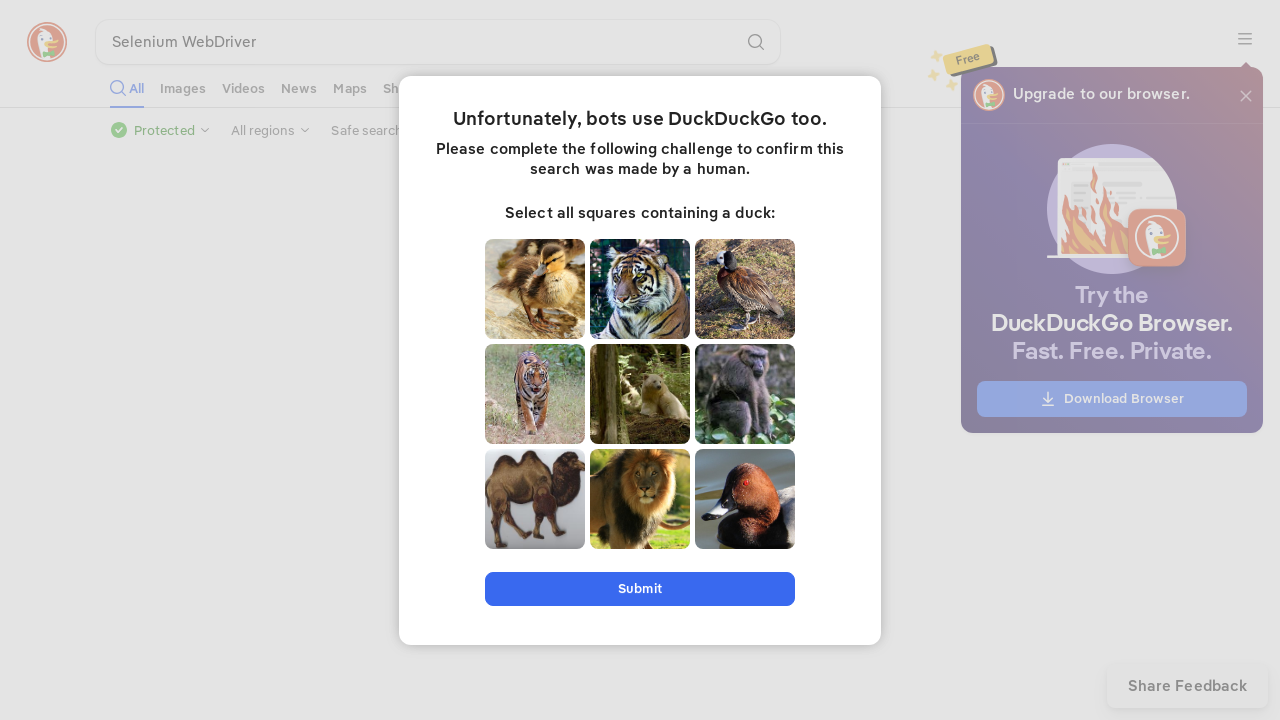

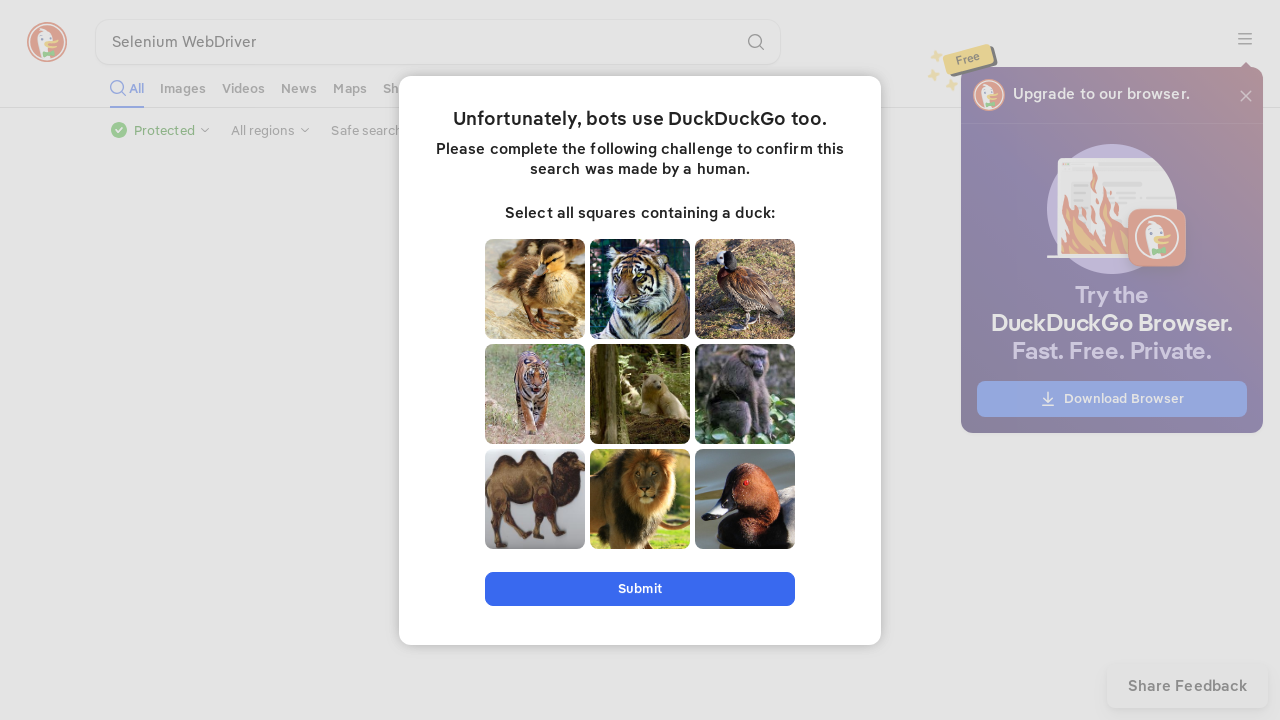